Navigates to an automation practice page and validates that footer links are present and clickable

Starting URL: https://rahulshettyacademy.com/AutomationPractice/

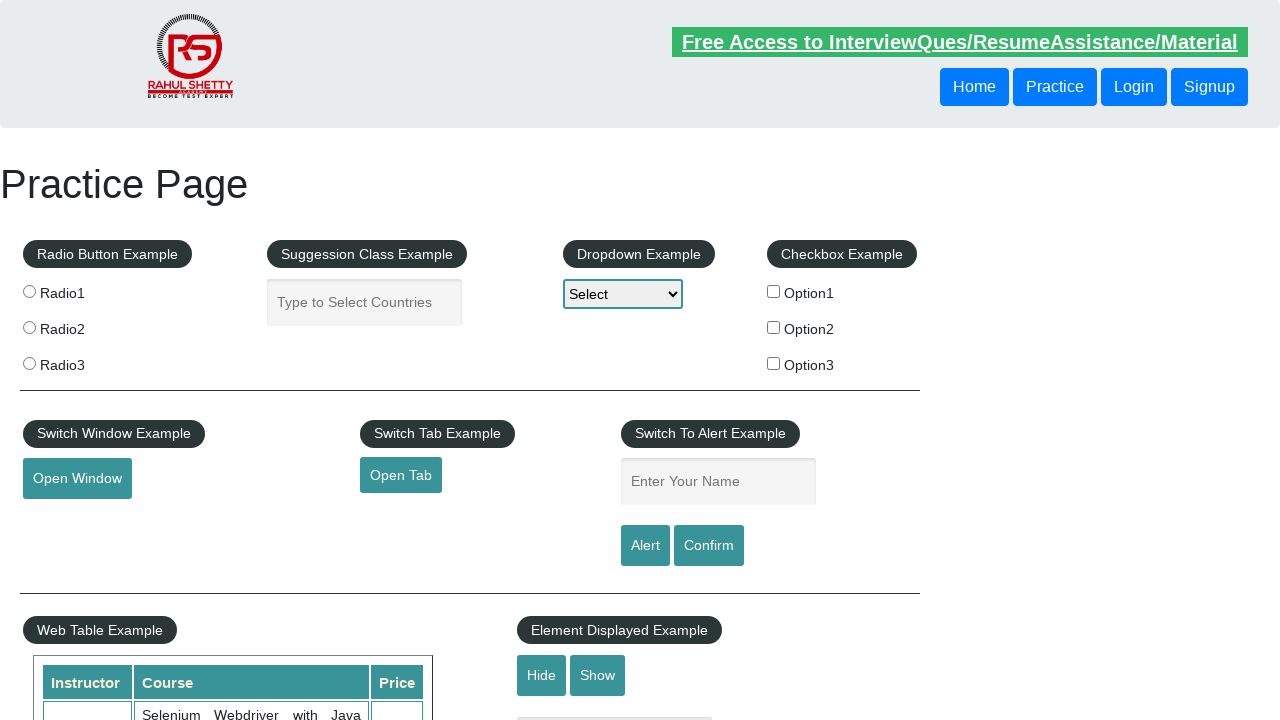

Navigated to automation practice page
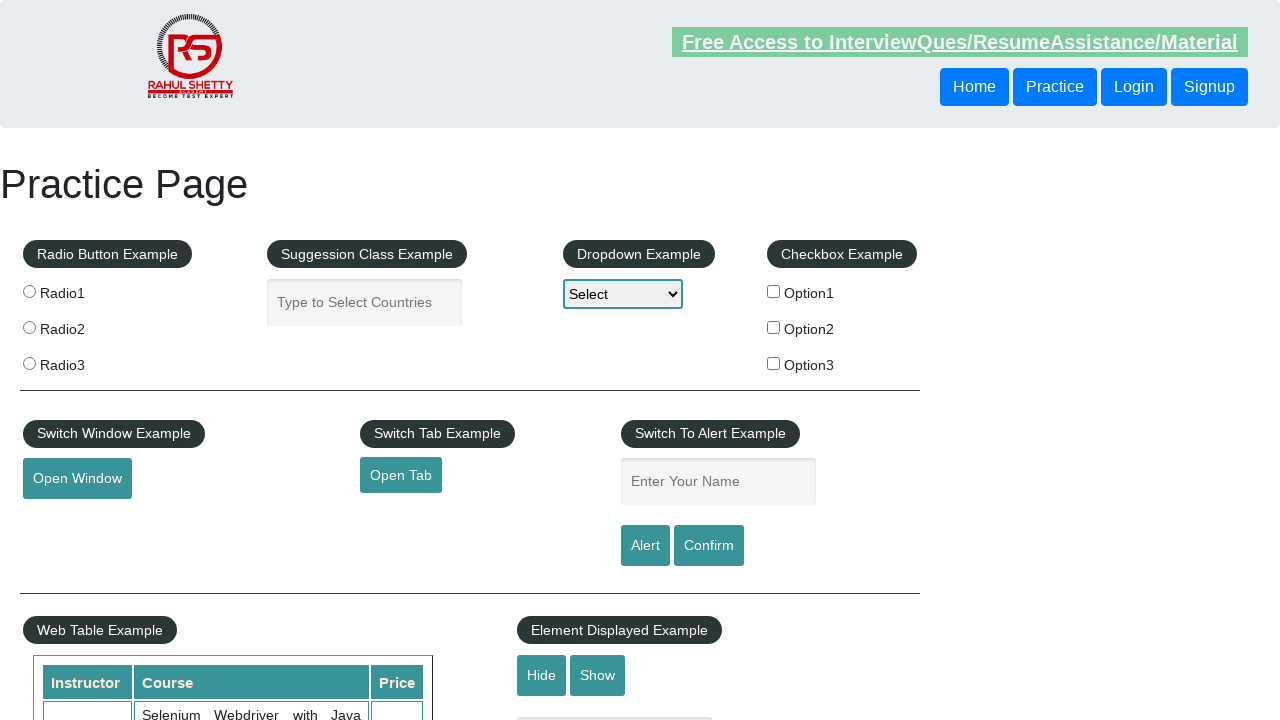

Located all footer links
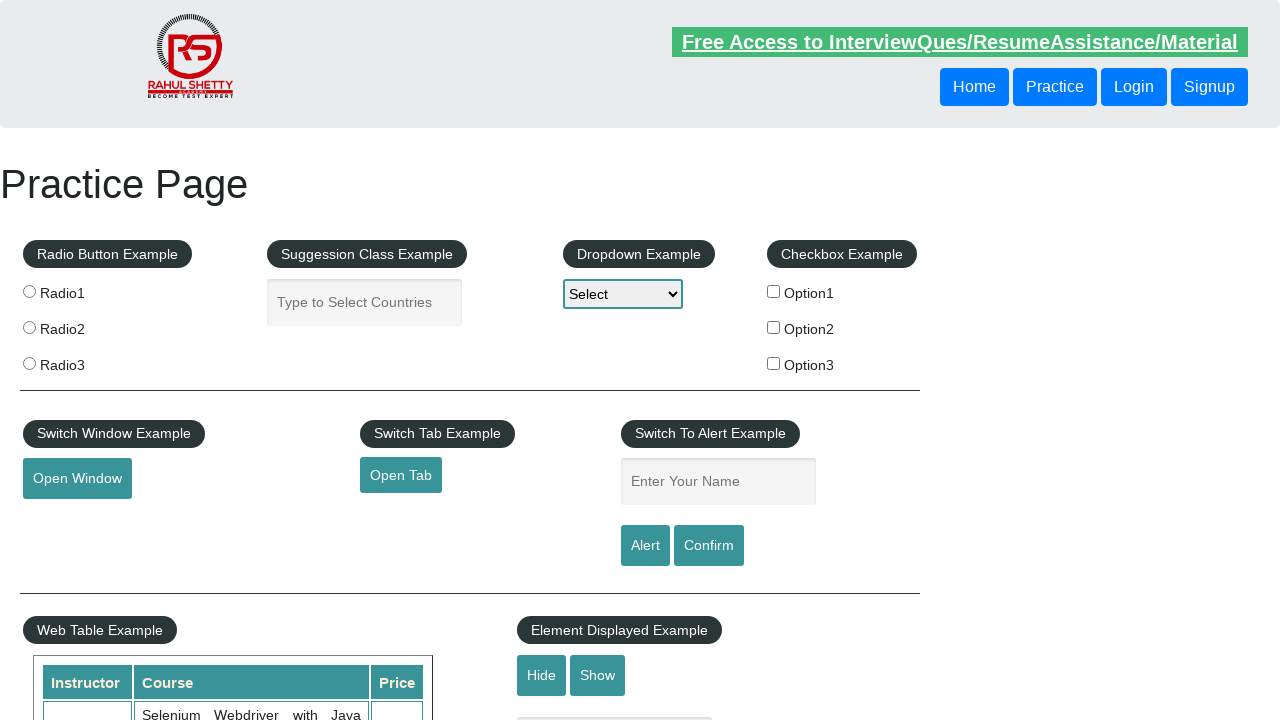

Verified footer links are present - found 20 links
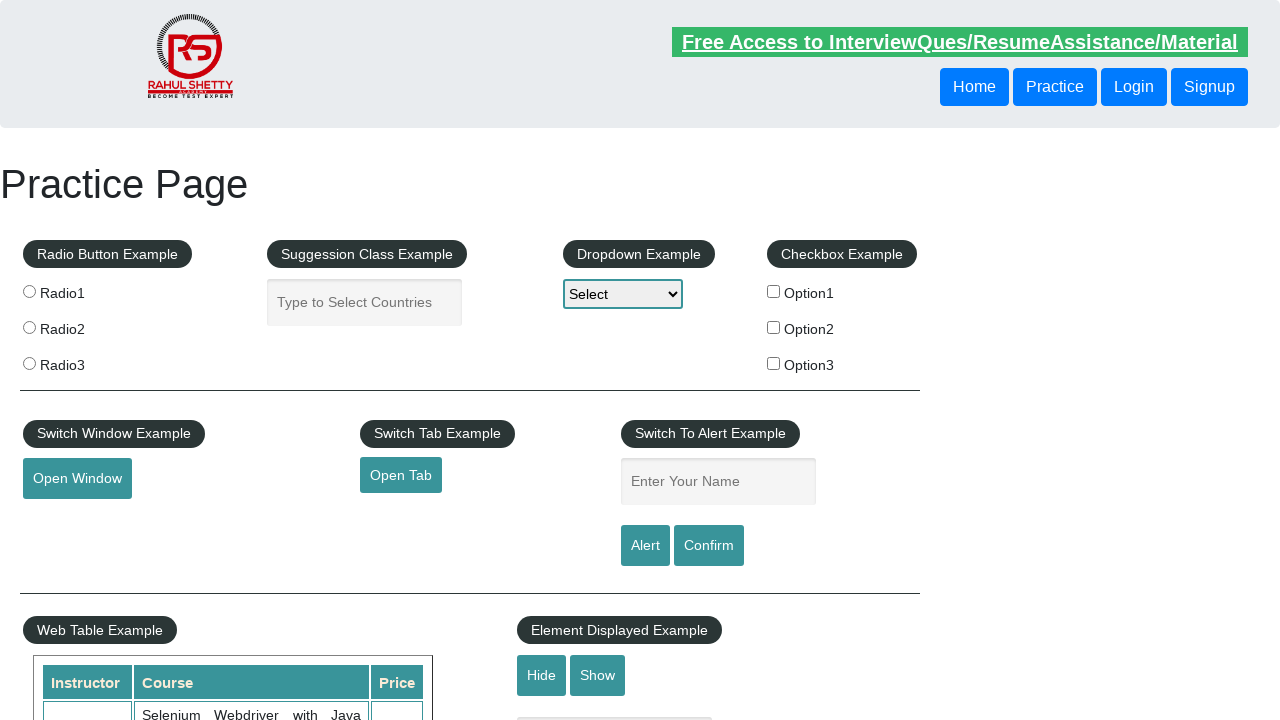

Verified footer link 'Discount Coupons' has valid href: #
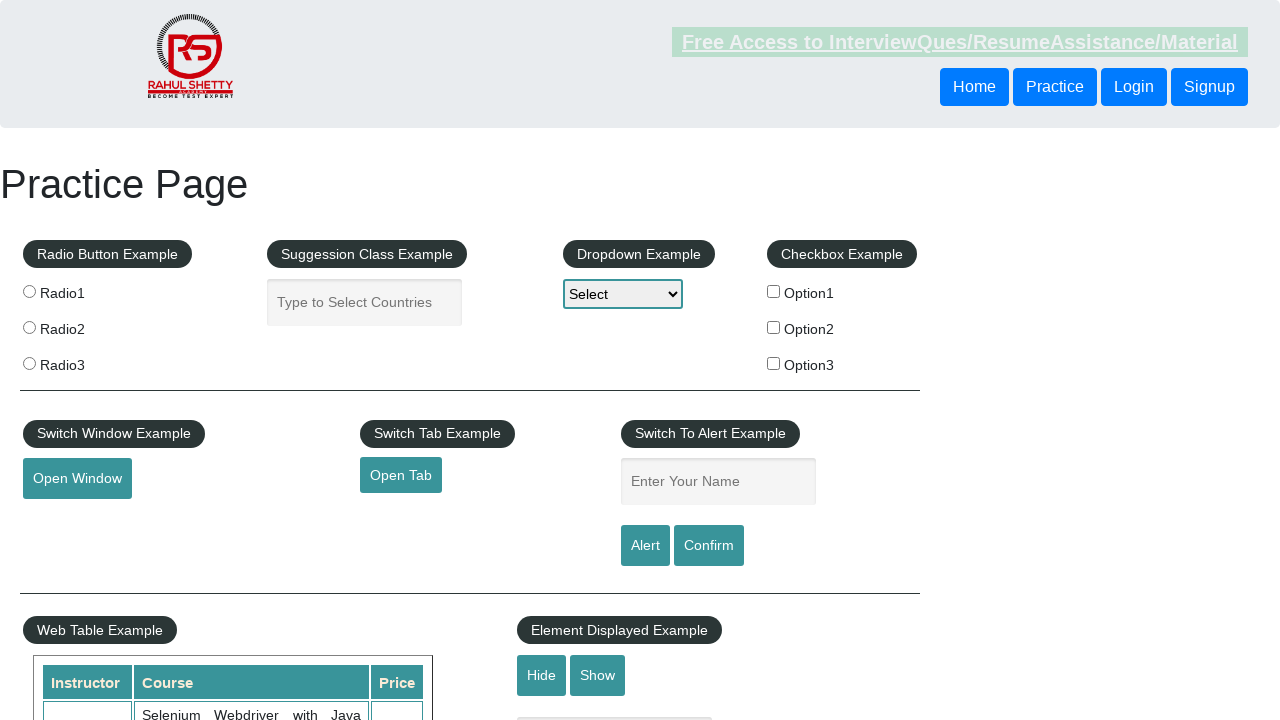

Verified footer link 'REST API' has valid href: http://www.restapitutorial.com/
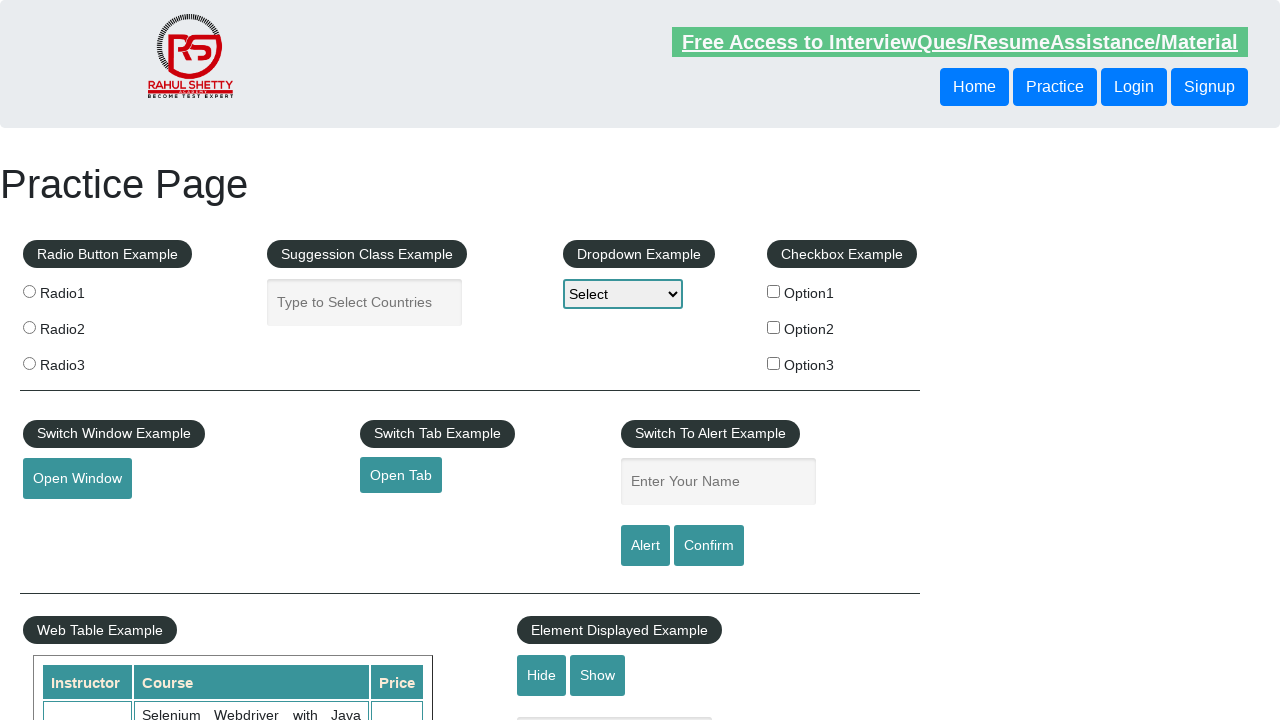

Verified footer link 'SoapUI' has valid href: https://www.soapui.org/
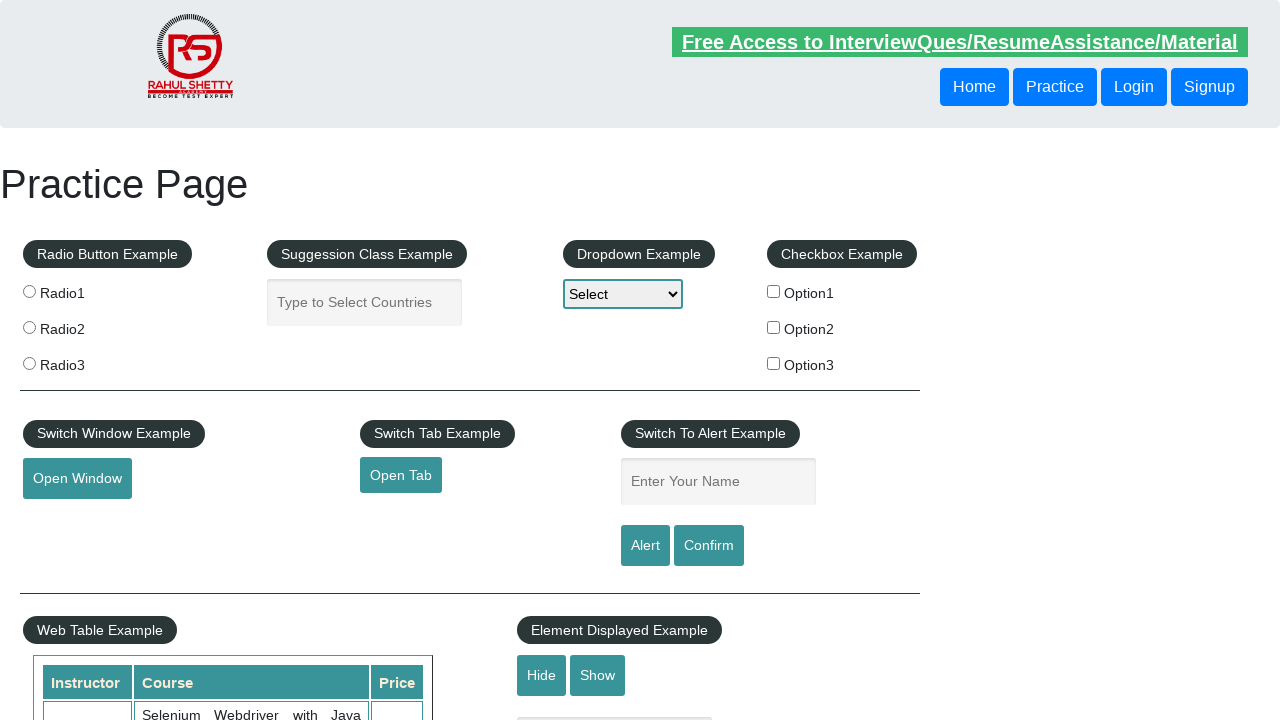

Verified footer link 'Appium' has valid href: https://courses.rahulshettyacademy.com/p/appium-tutorial
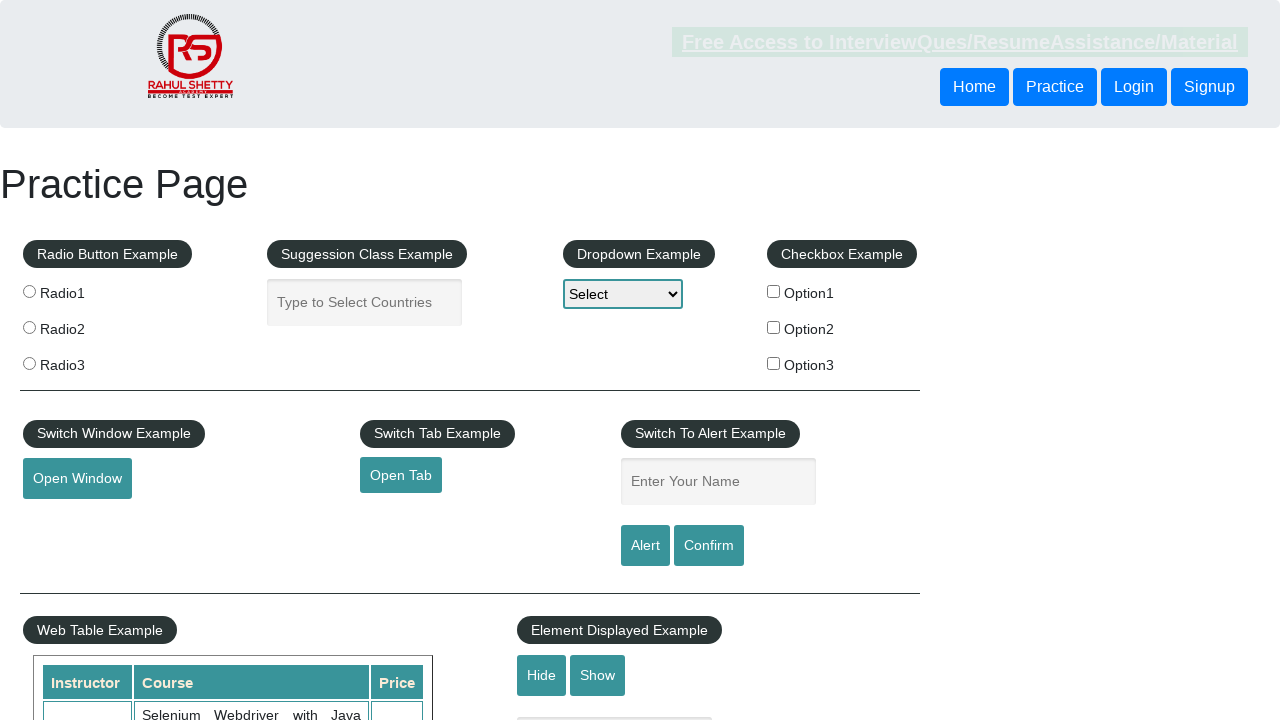

Verified footer link 'JMeter' has valid href: https://jmeter.apache.org/
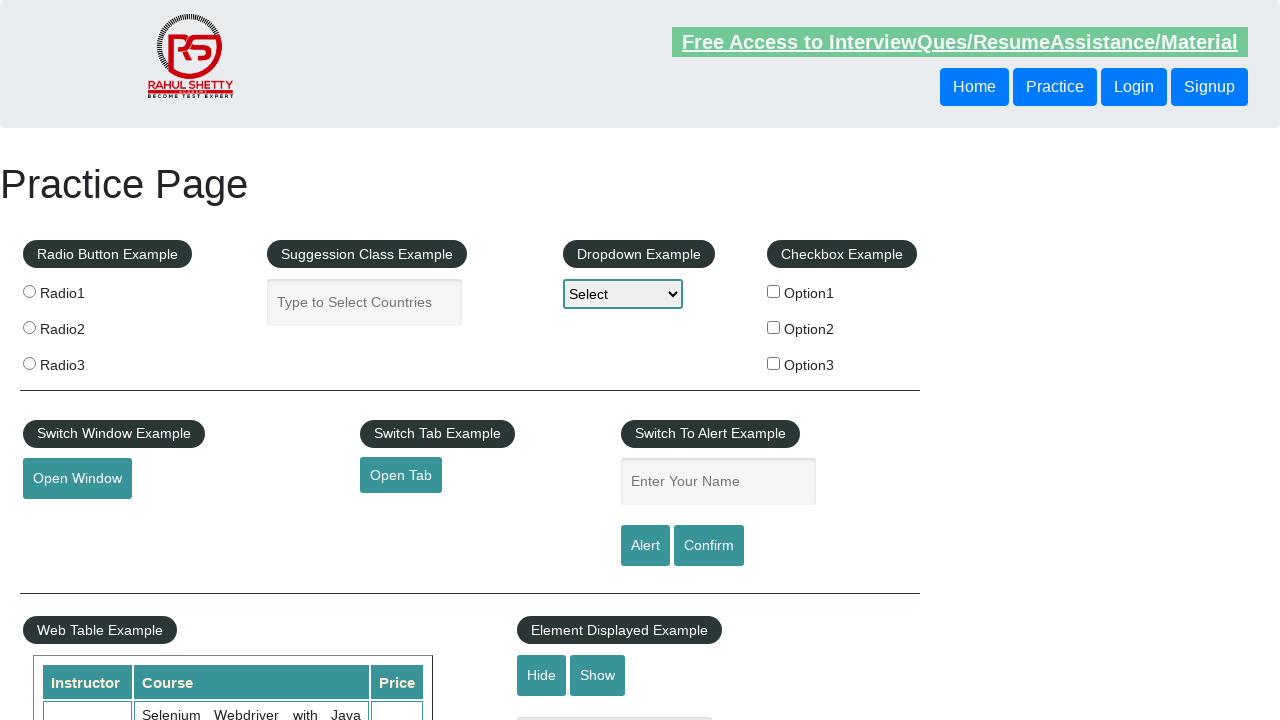

Verified footer link 'Latest News' has valid href: #
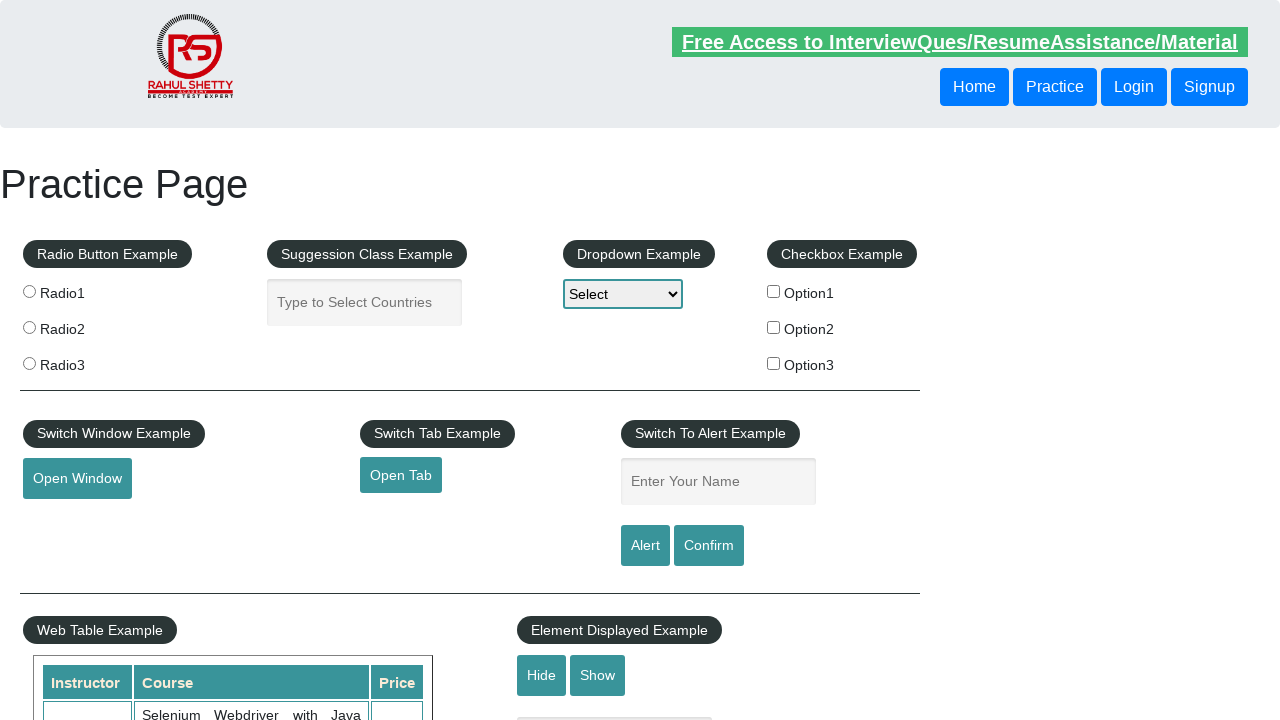

Verified footer link 'Broken Link' has valid href: https://rahulshettyacademy.com/brokenlink
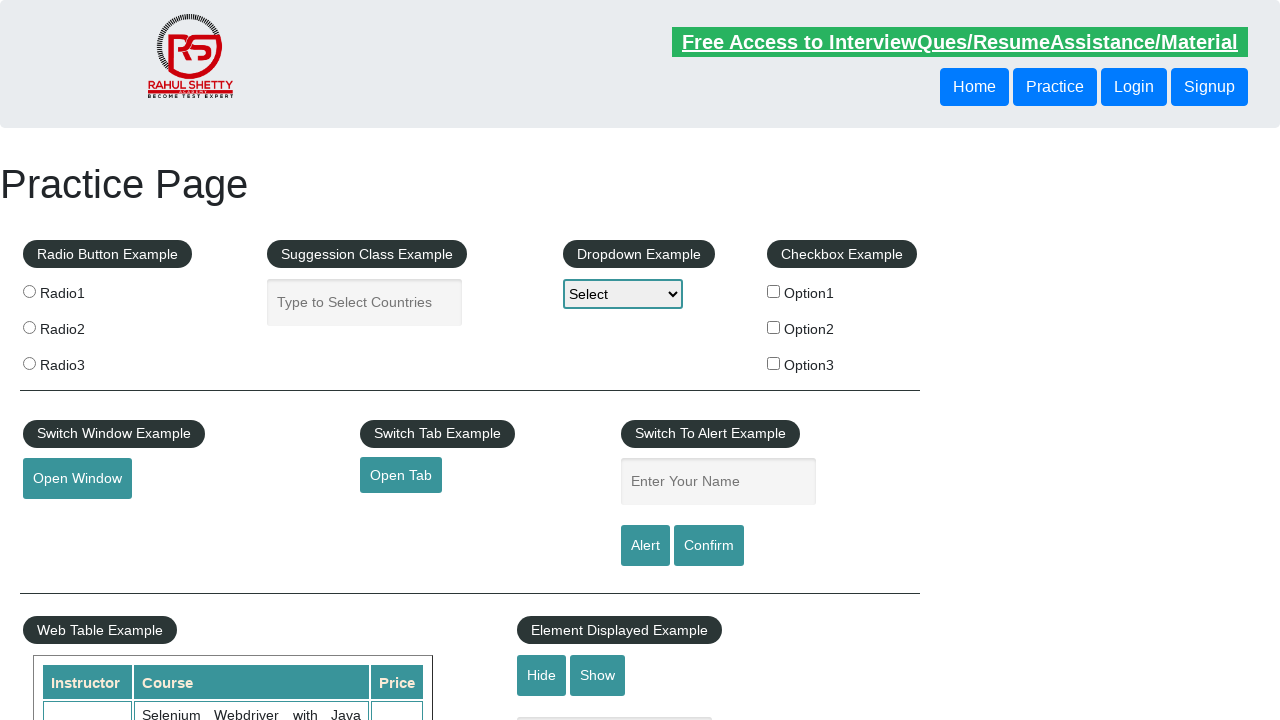

Verified footer link 'Dummy Content for Testing.' has valid href: #
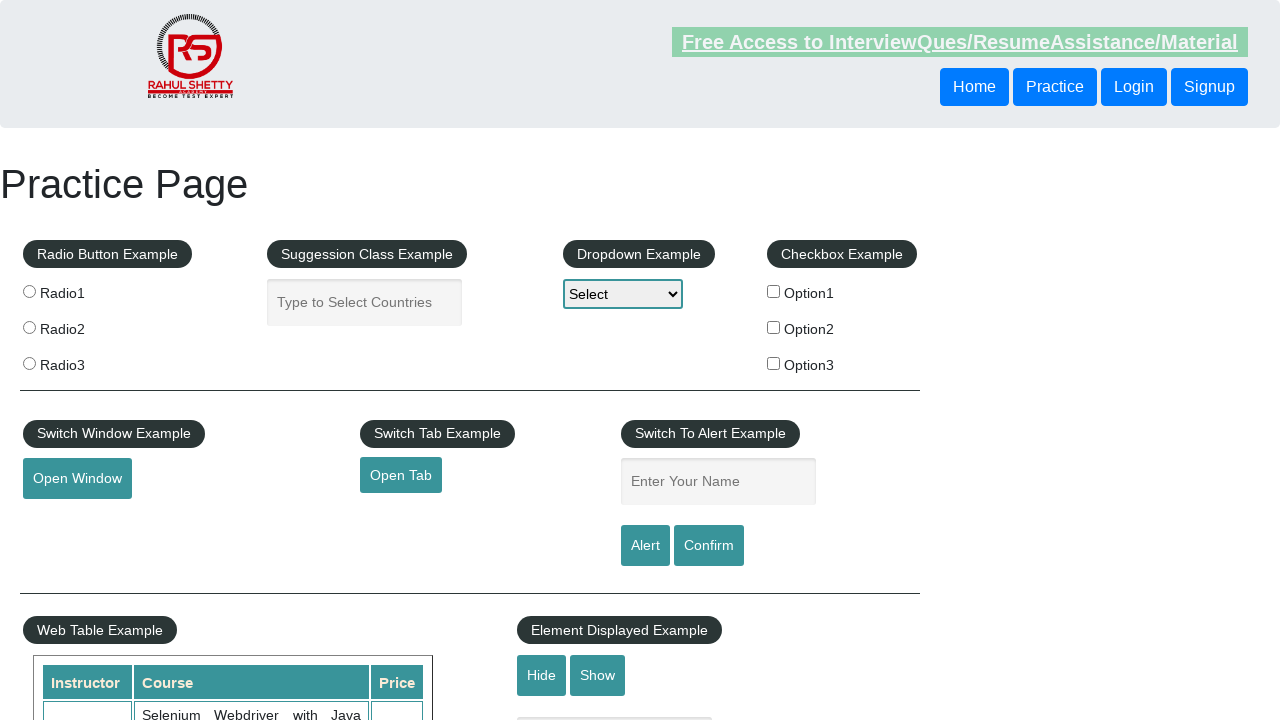

Verified footer link 'Dummy Content for Testing.' has valid href: #
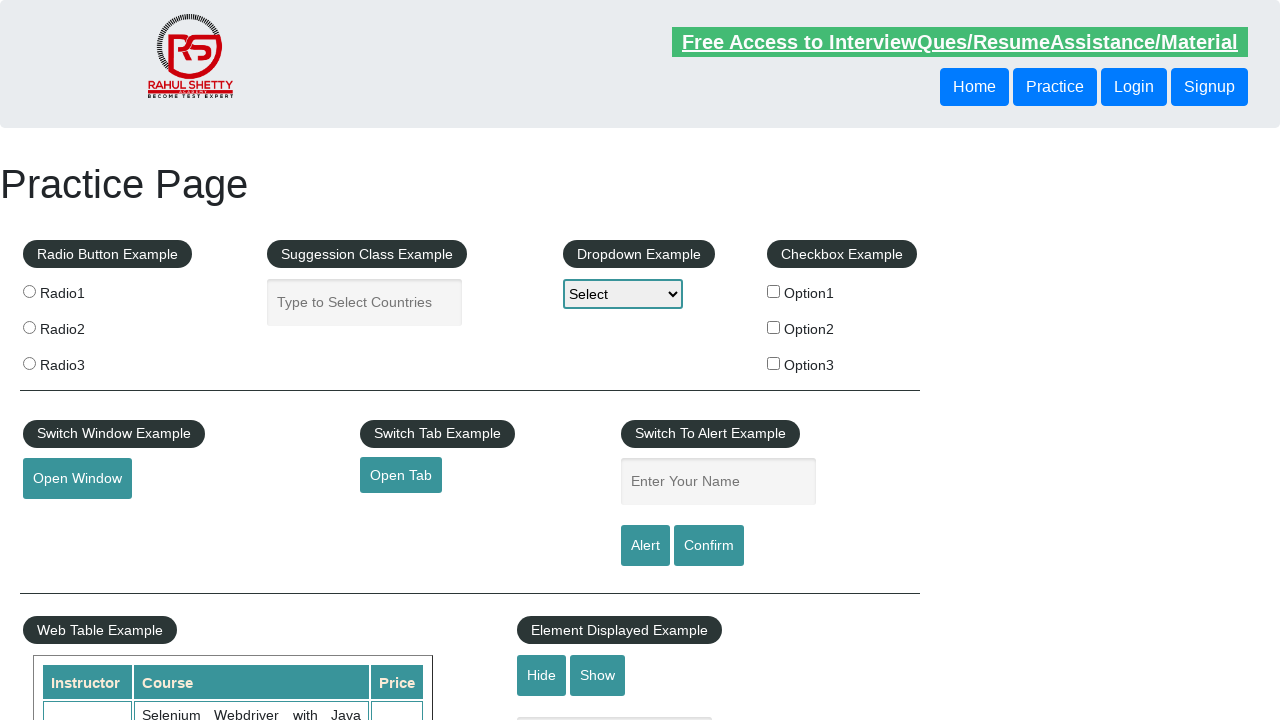

Verified footer link 'Dummy Content for Testing.' has valid href: #
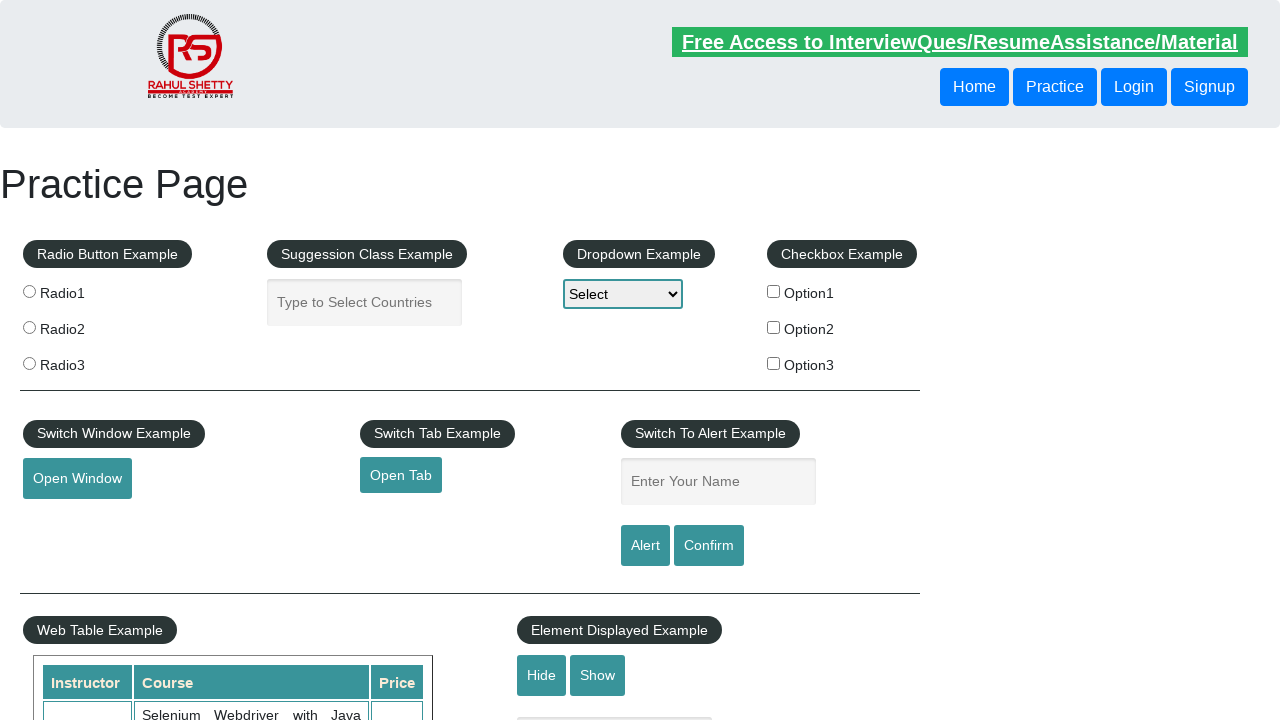

Verified footer link 'Contact info' has valid href: #
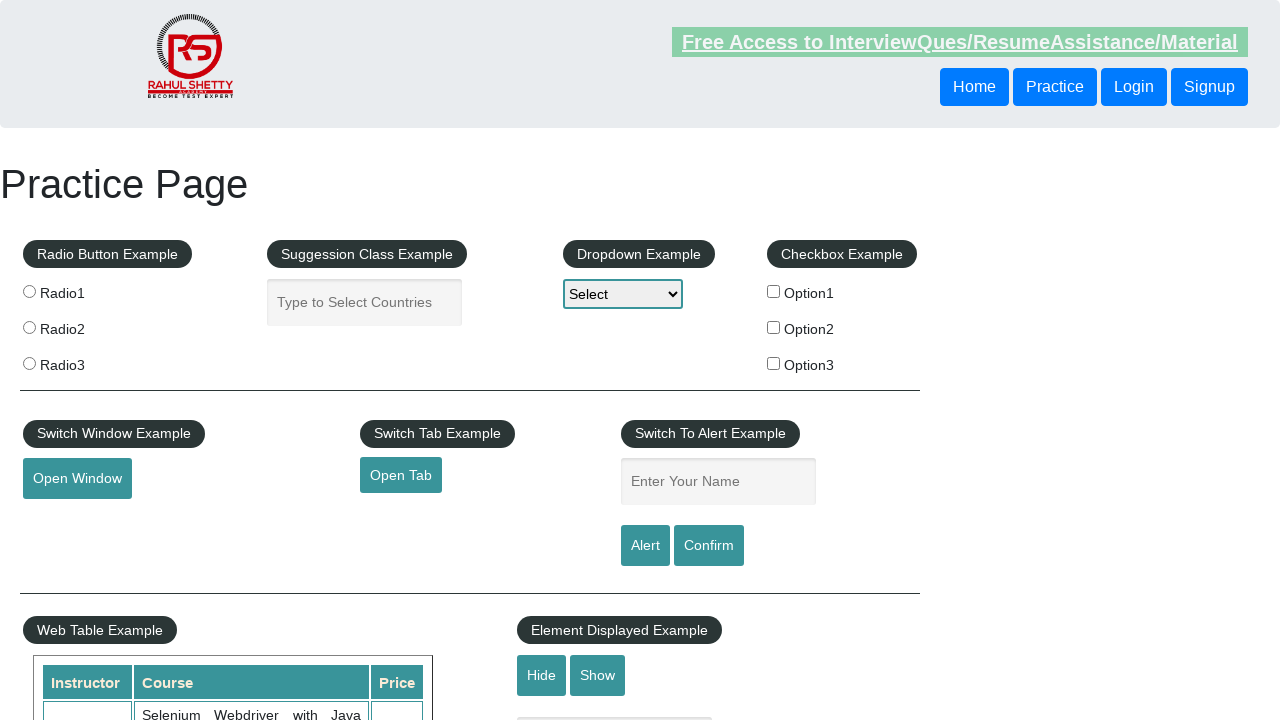

Verified footer link 'Dummy Content for Testing.' has valid href: #
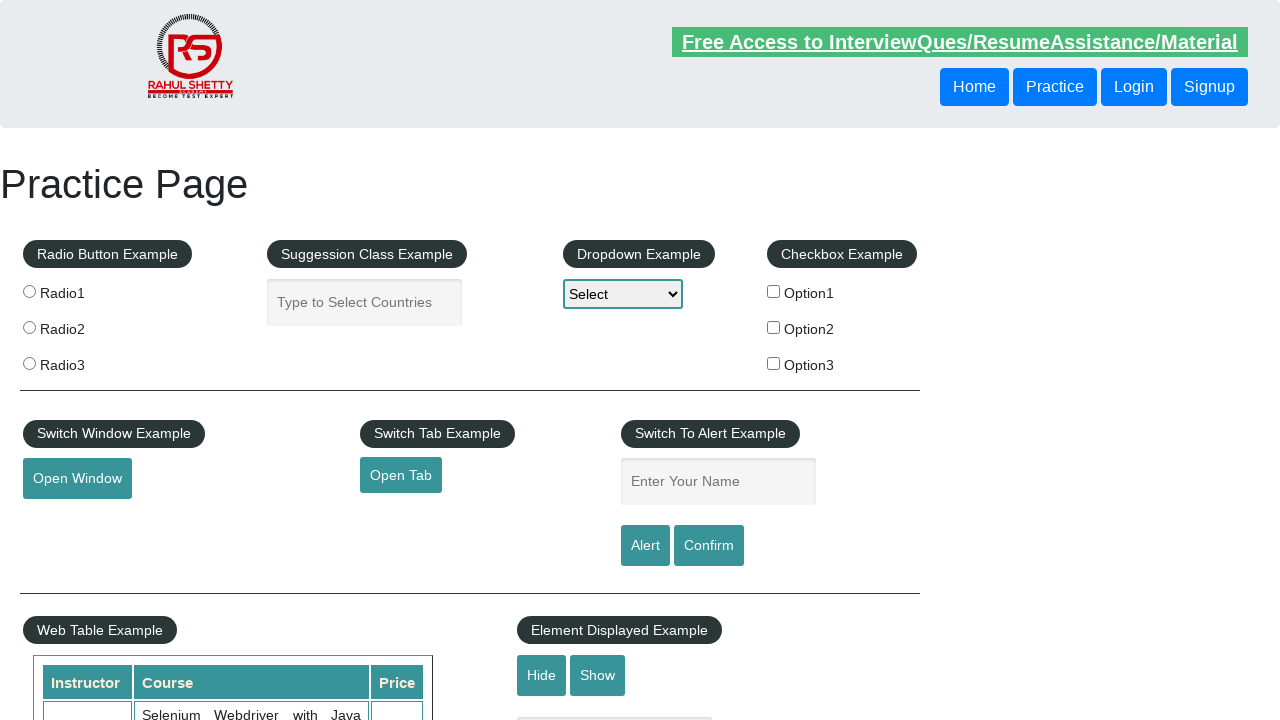

Verified footer link 'Dummy Content for Testing.' has valid href: #
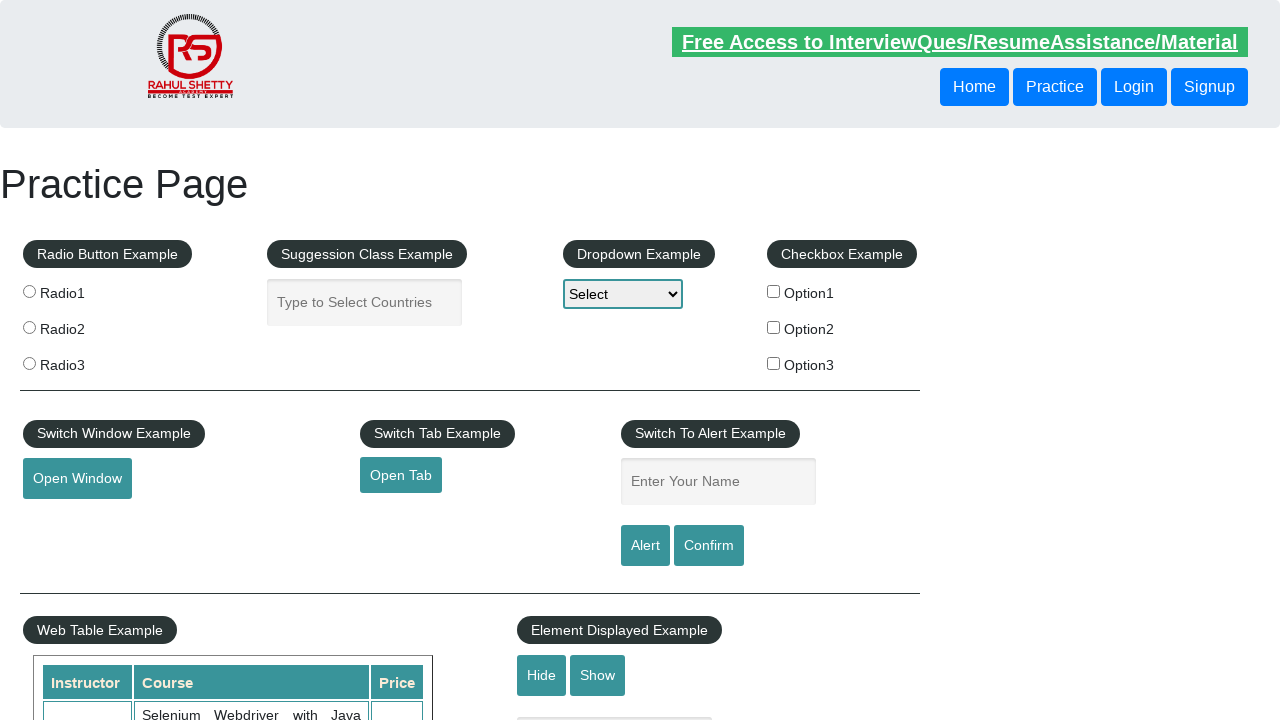

Verified footer link 'Dummy Content for Testing.' has valid href: #
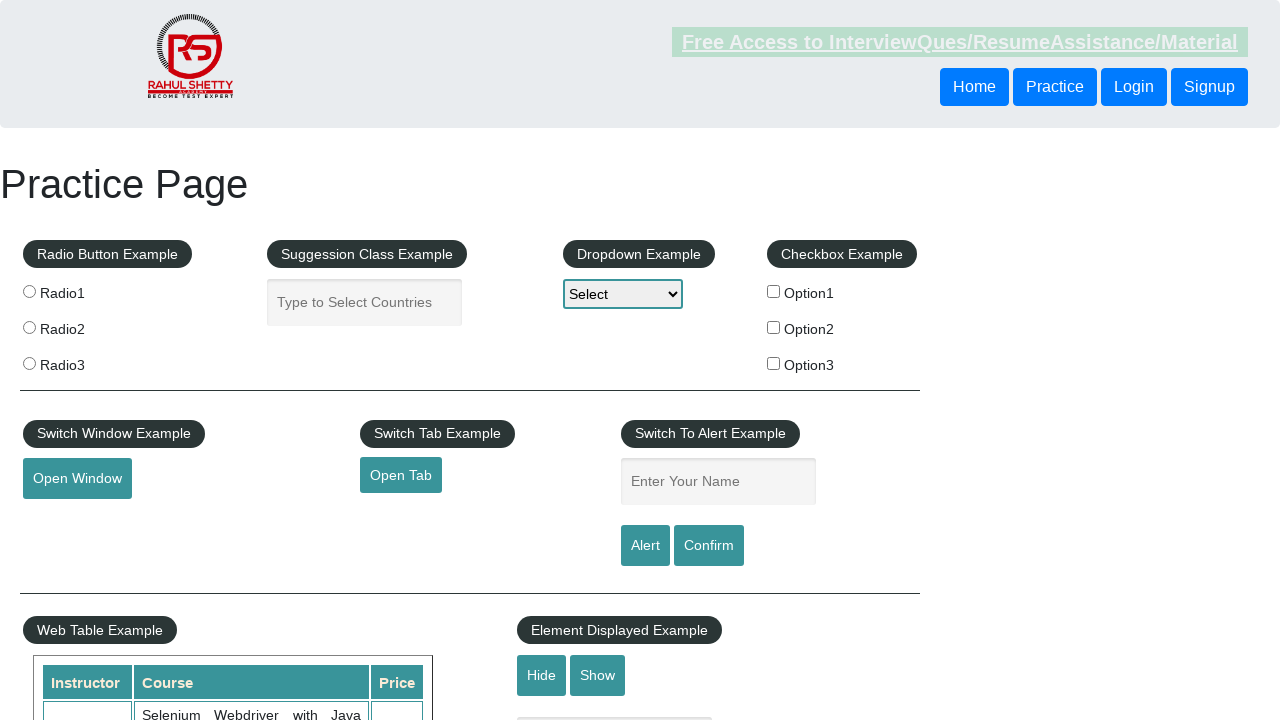

Verified footer link 'Dummy Content for Testing.' has valid href: #
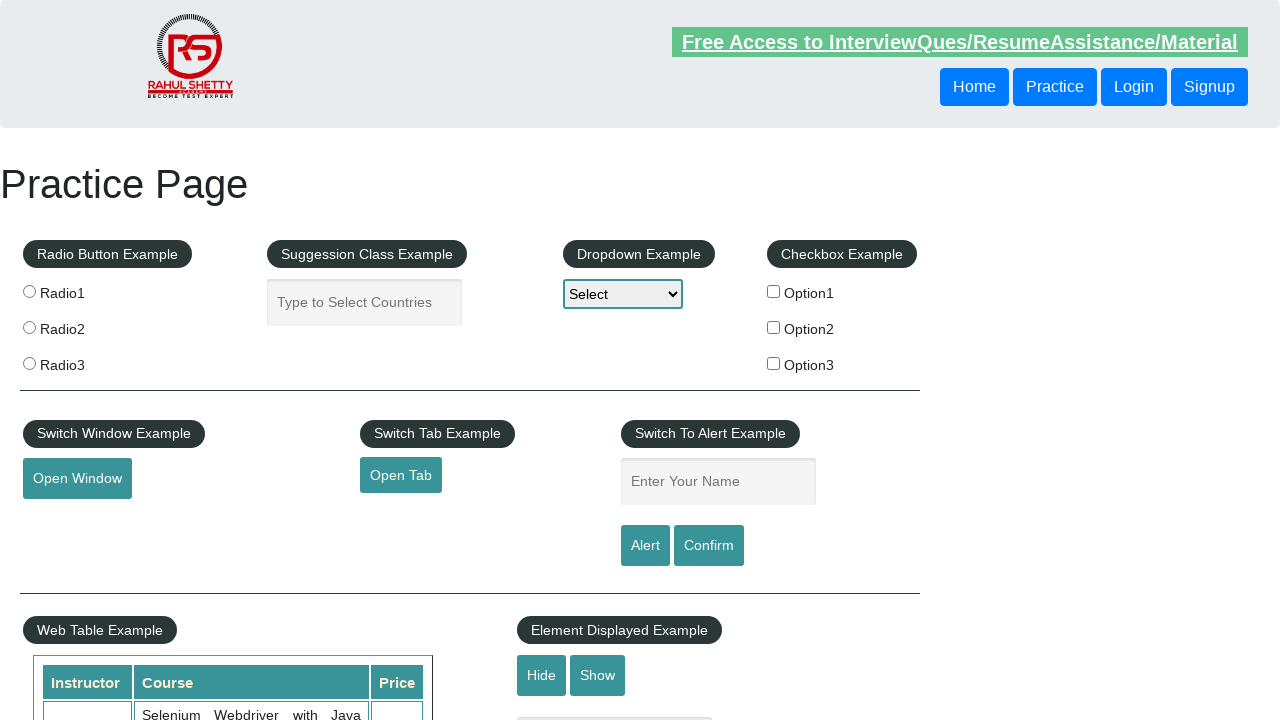

Verified footer link 'Social Media' has valid href: #
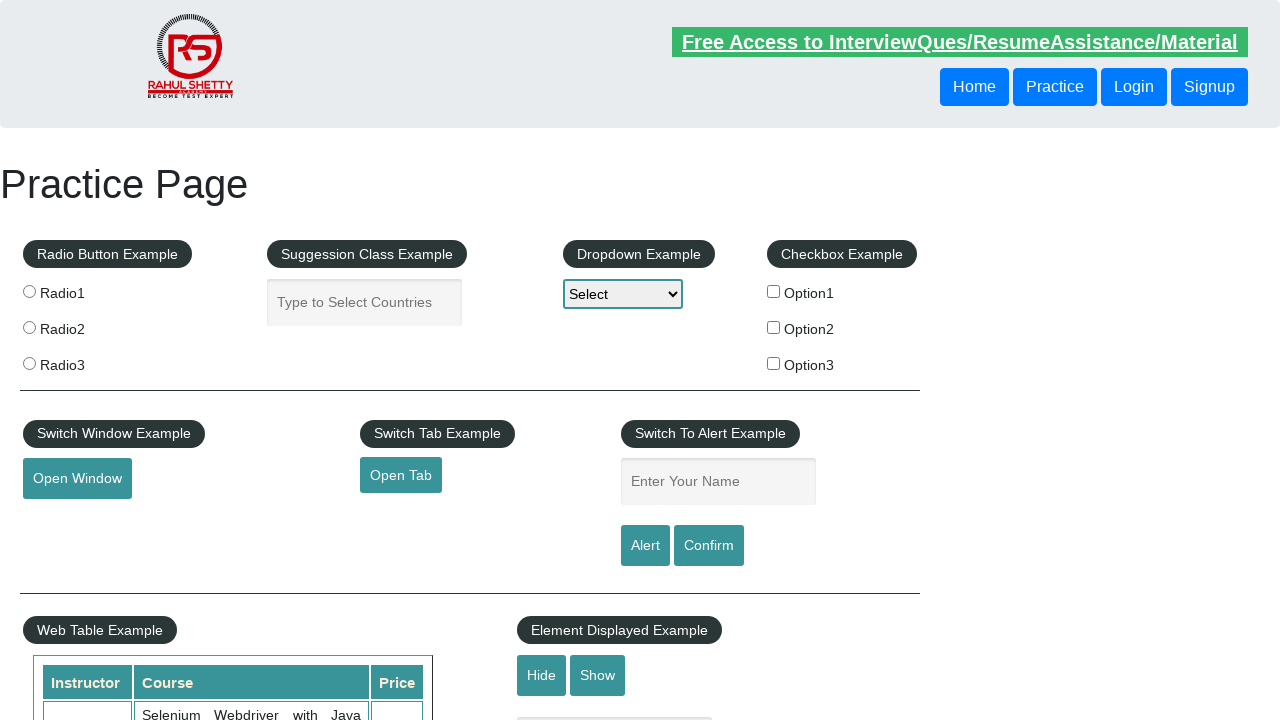

Verified footer link 'Facebook' has valid href: #
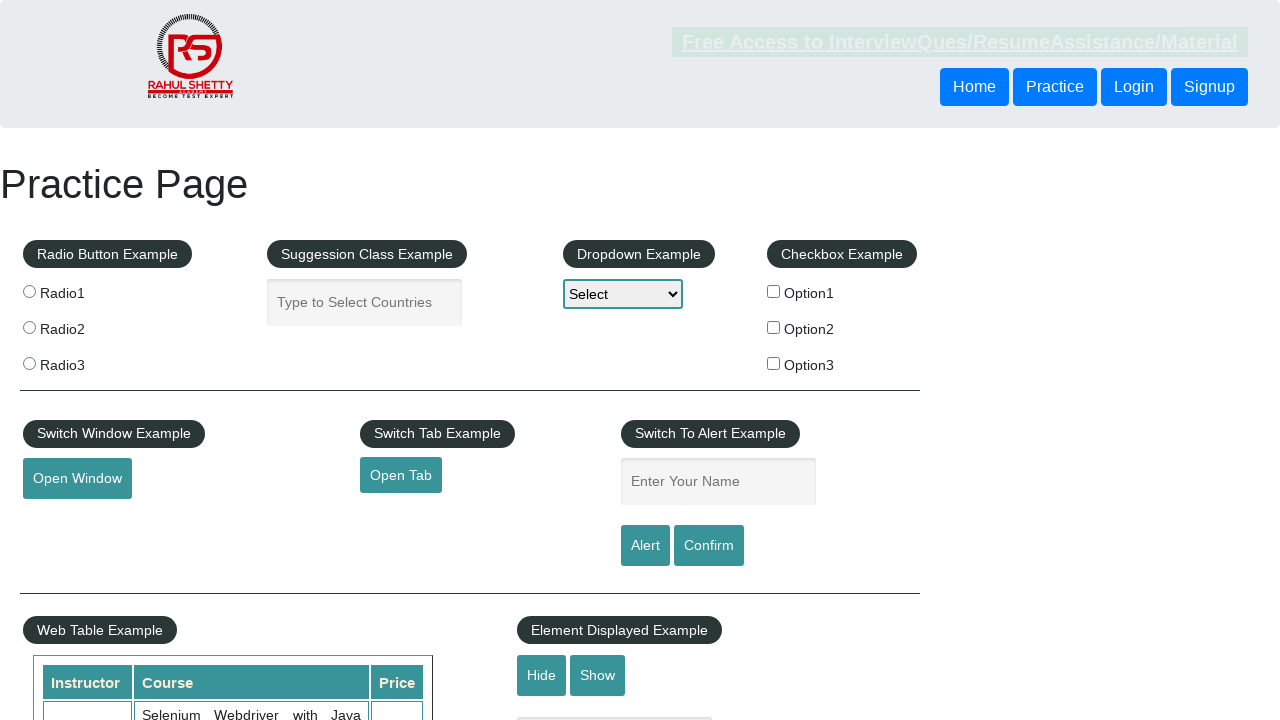

Verified footer link 'Twitter' has valid href: #
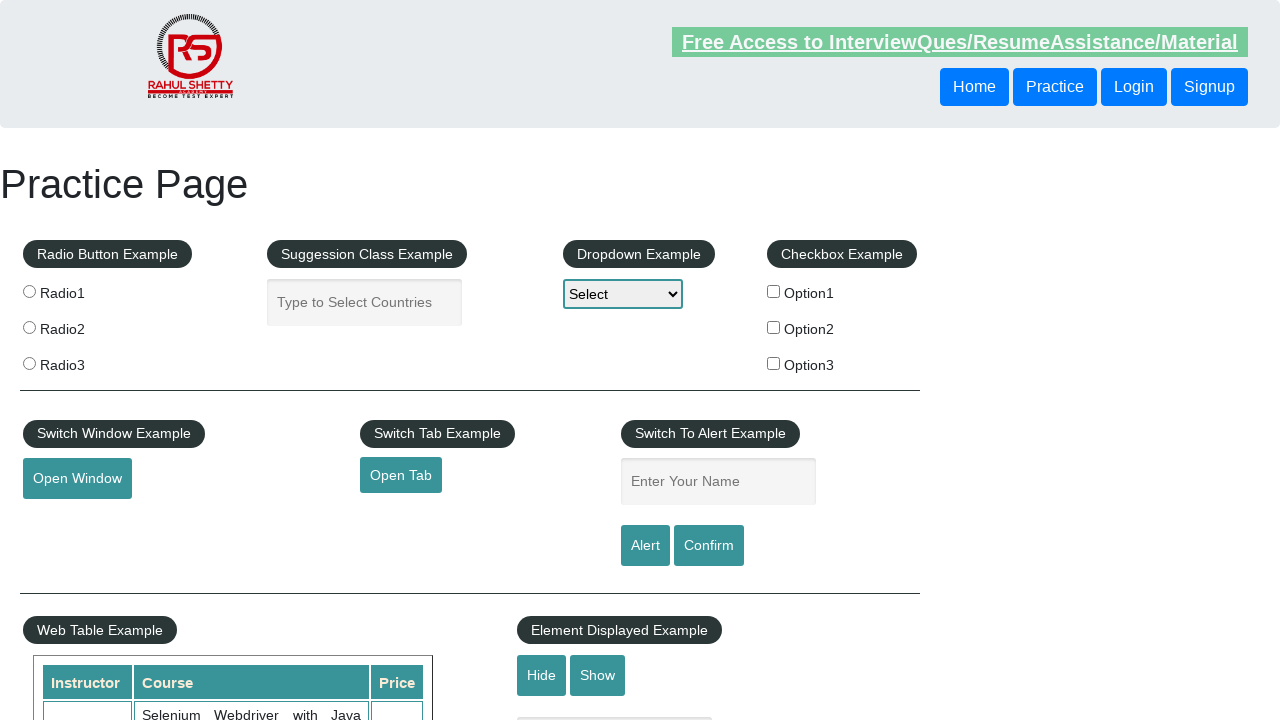

Verified footer link 'Google+' has valid href: #
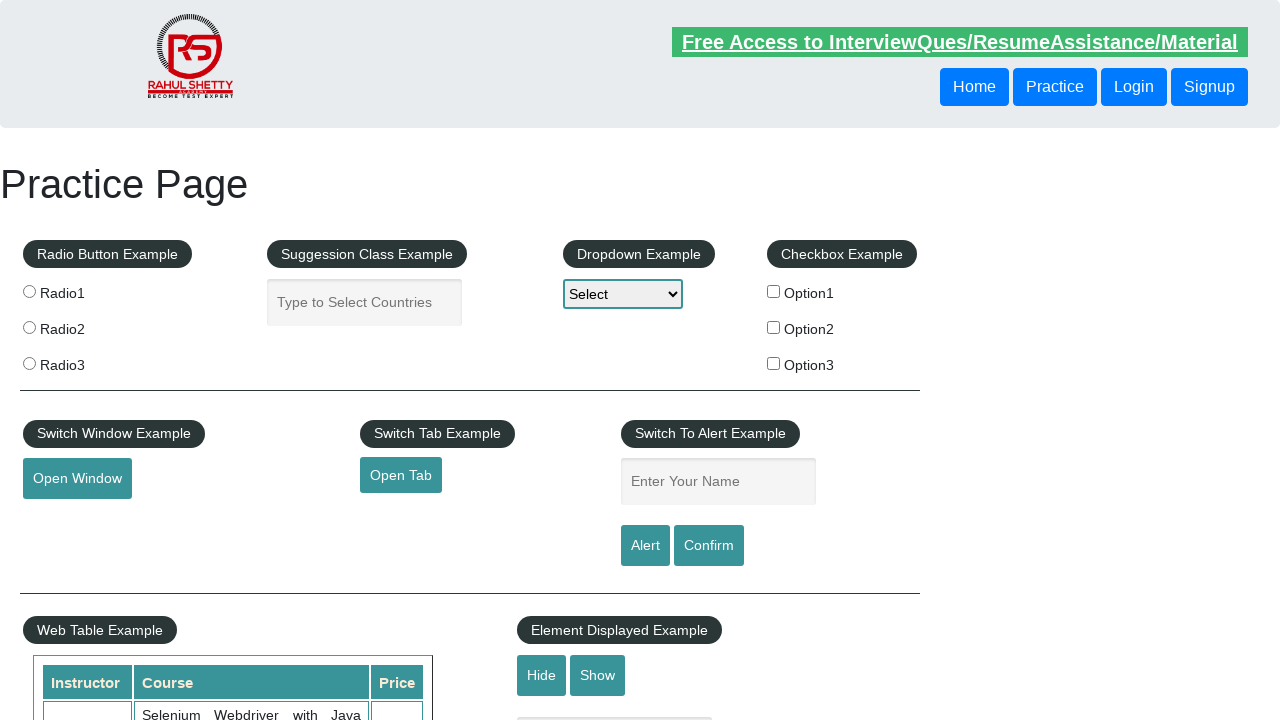

Verified footer link 'Youtube' has valid href: #
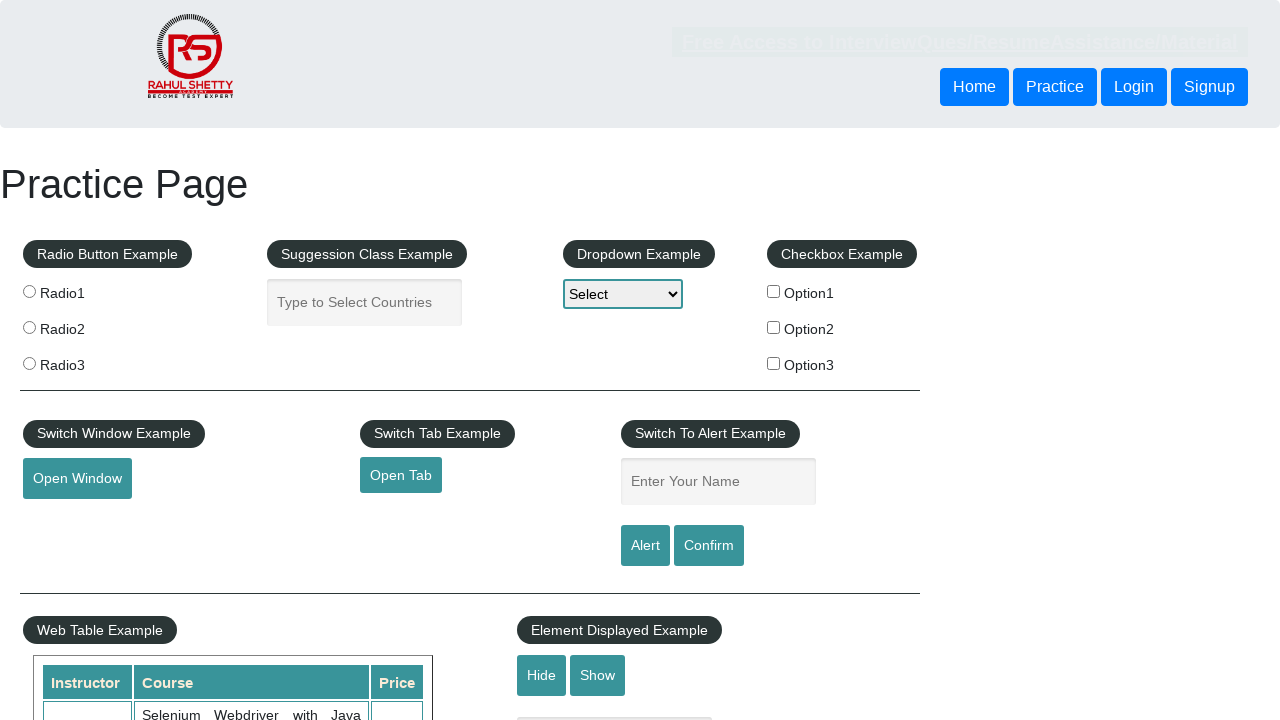

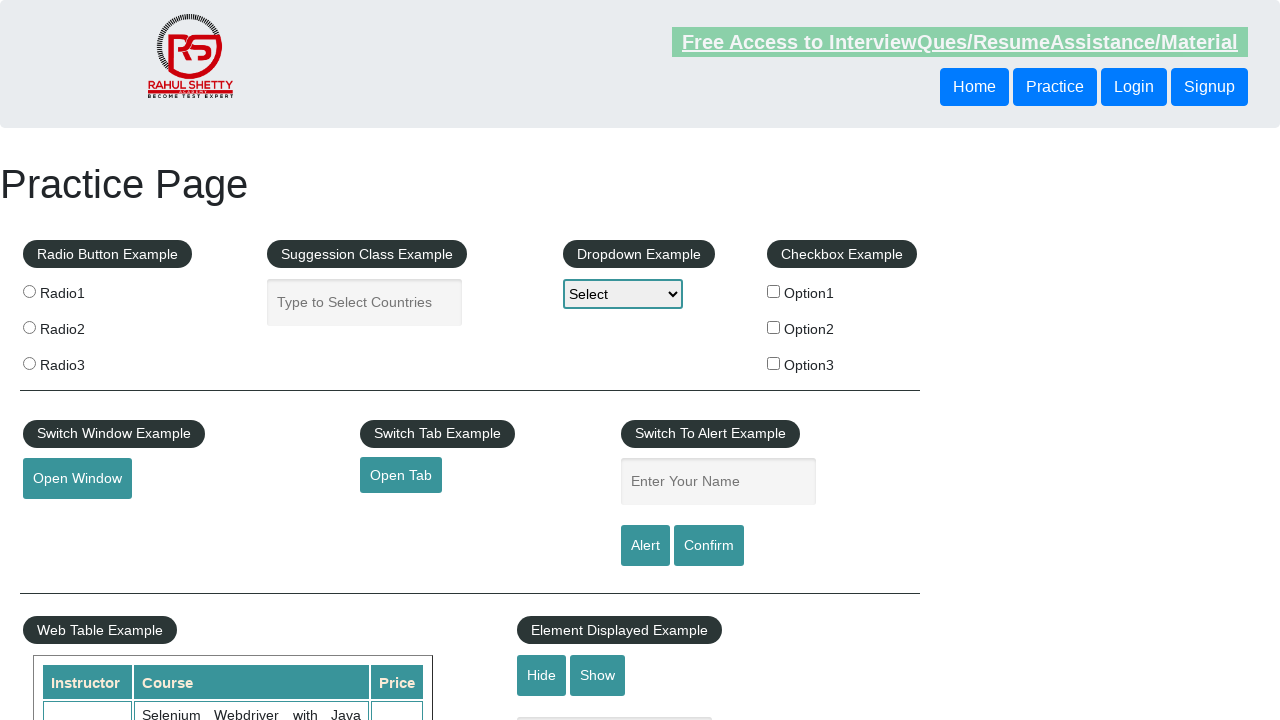